Navigates to Entry Ad page and verifies the modal window appears

Starting URL: https://the-internet.herokuapp.com/

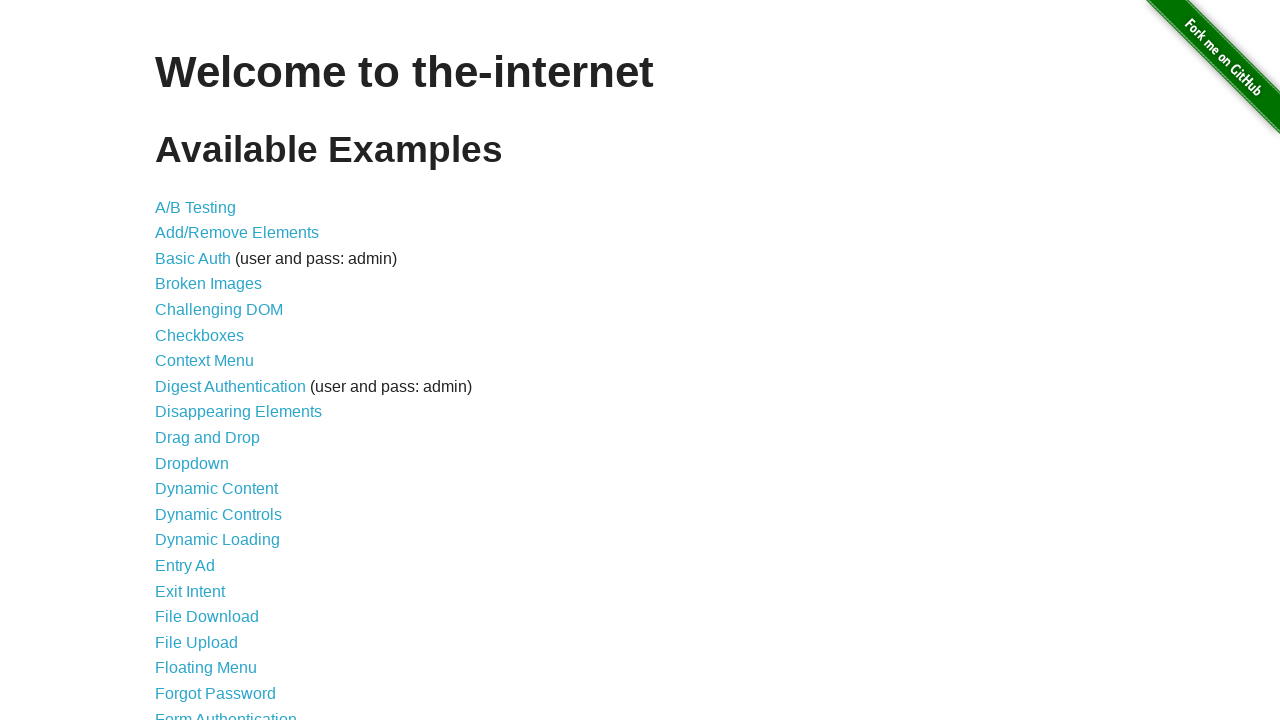

Clicked 'Entry Ad' link to navigate to Entry Ad page at (185, 566) on internal:role=link[name="Entry Ad"i]
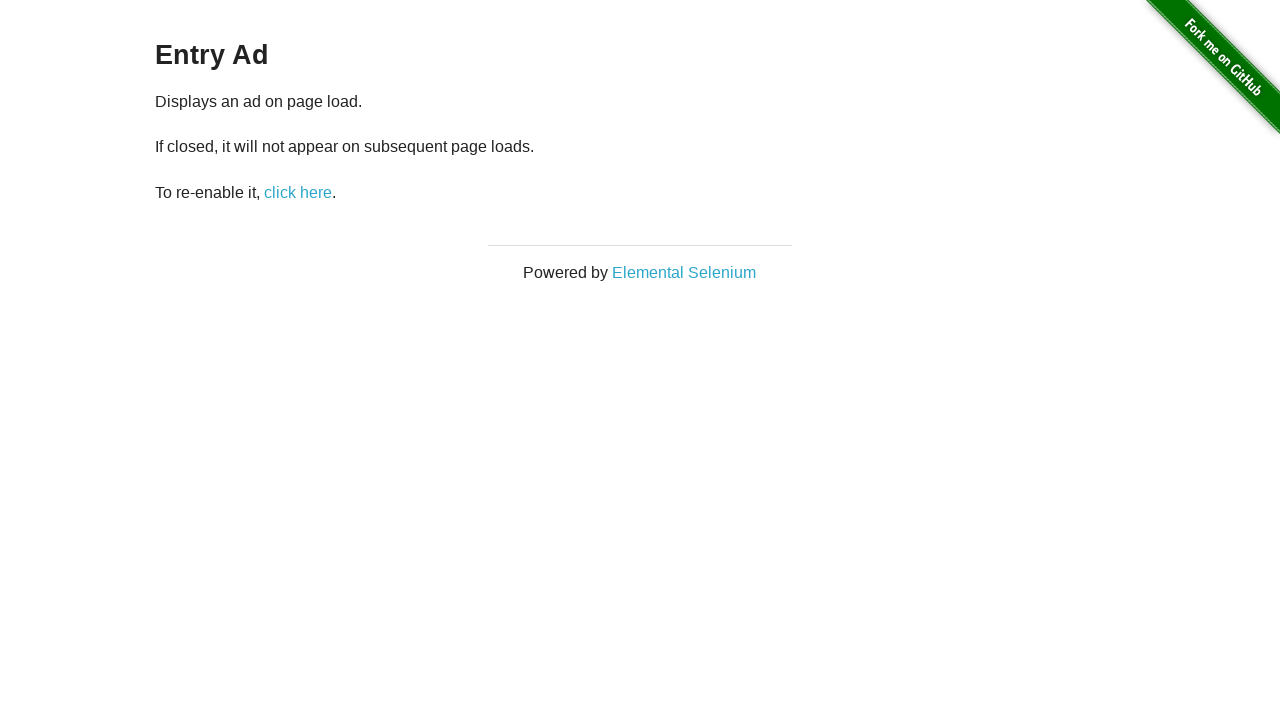

Verified modal window with heading 'This is a modal window' is visible
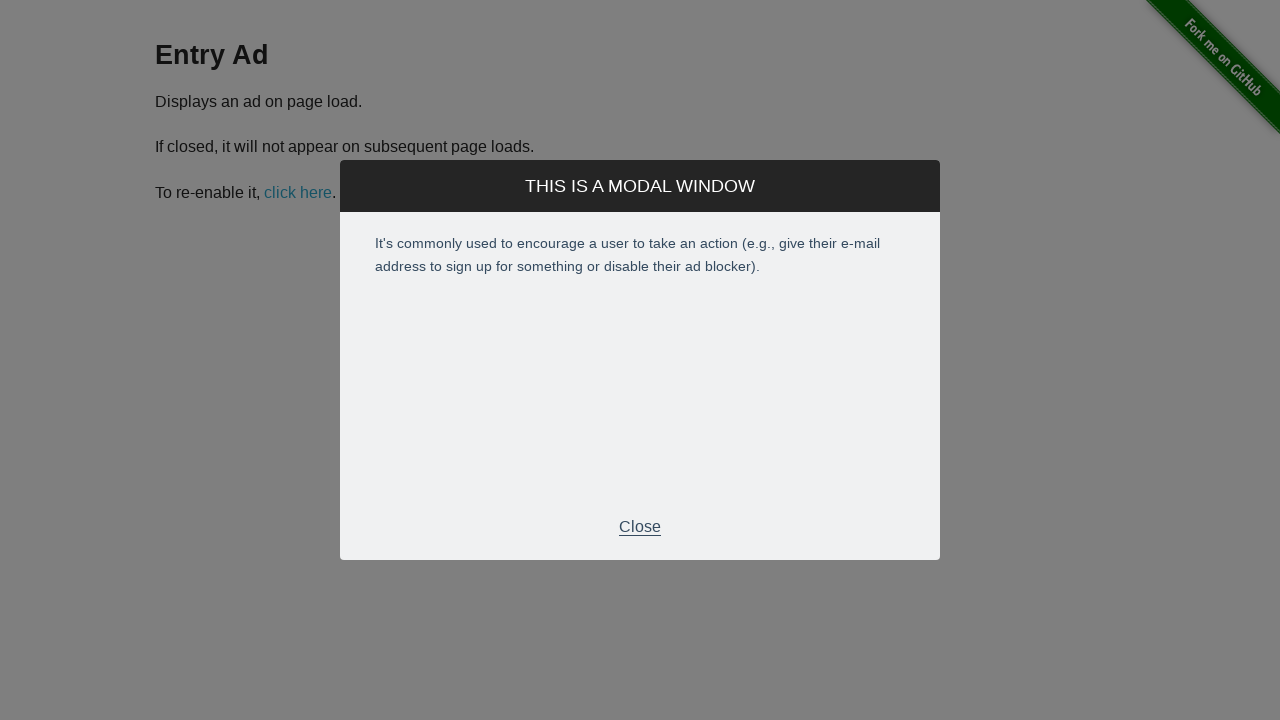

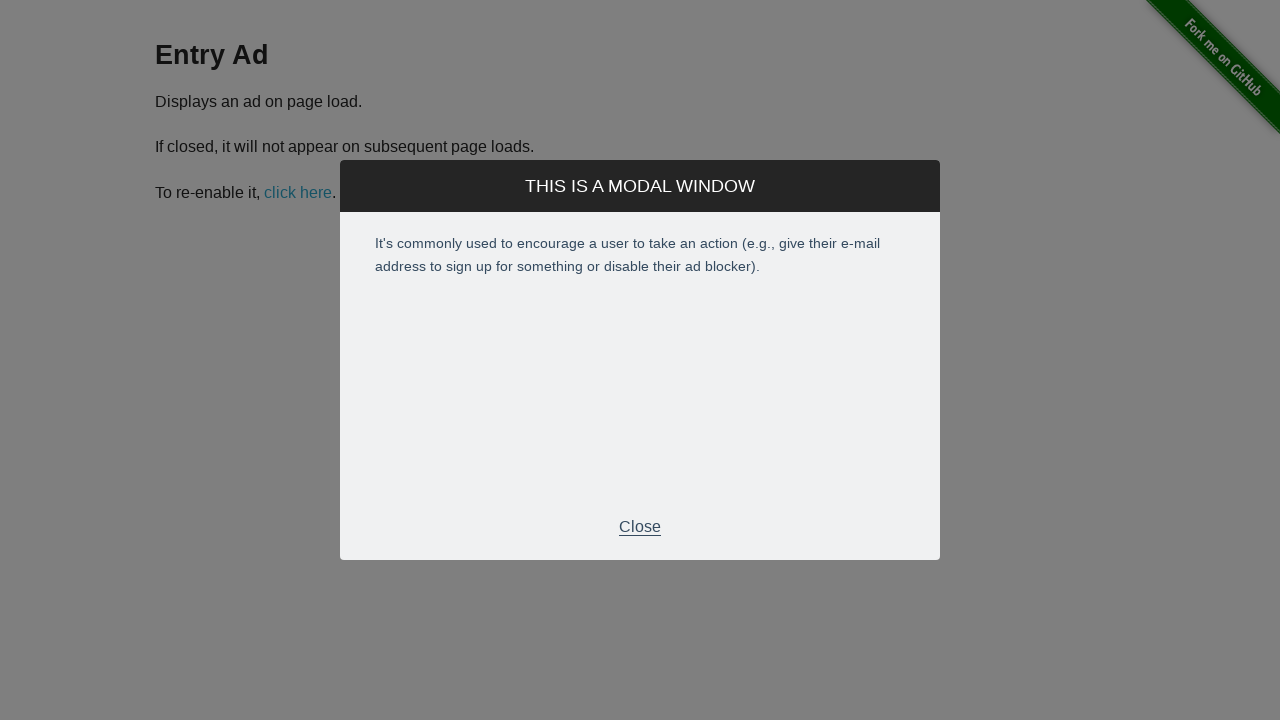